Tests JavaScript prompt dialog by clicking a button that triggers a prompt, entering text, accepting it, and verifying the entered text is displayed.

Starting URL: http://practice.cydeo.com/javascript_alerts

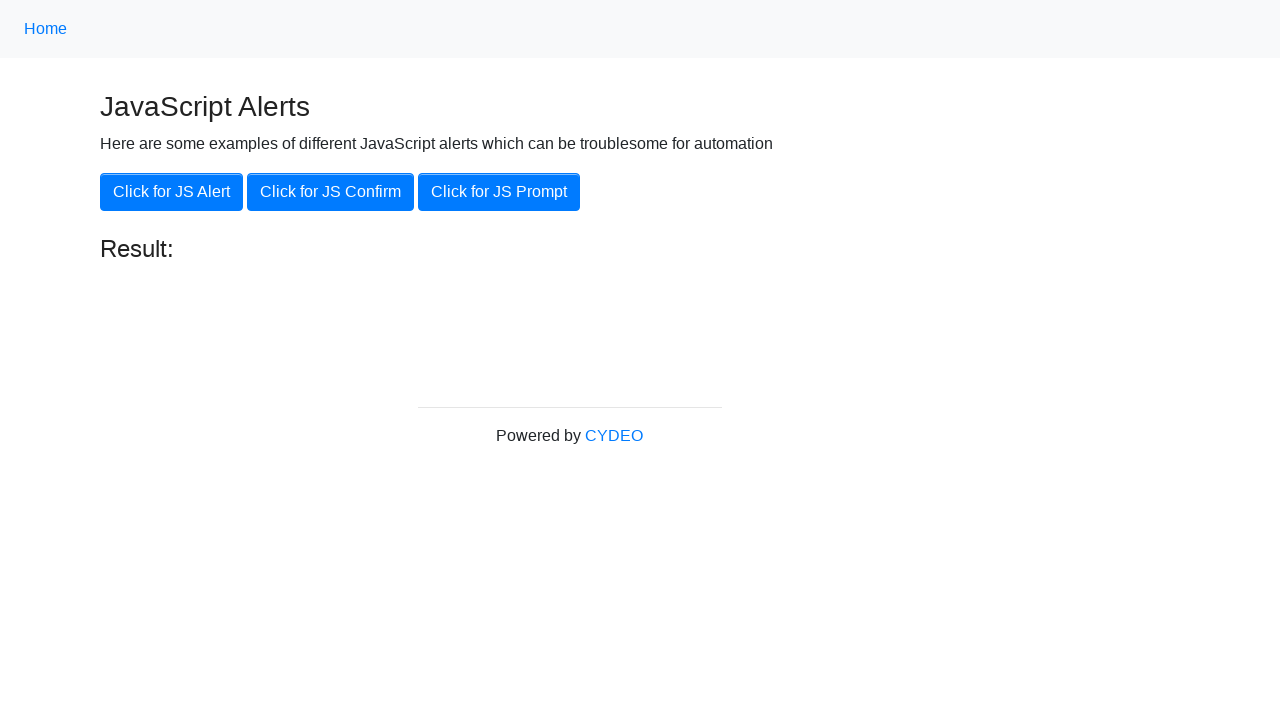

Set up dialog handler to accept prompt with 'hello'
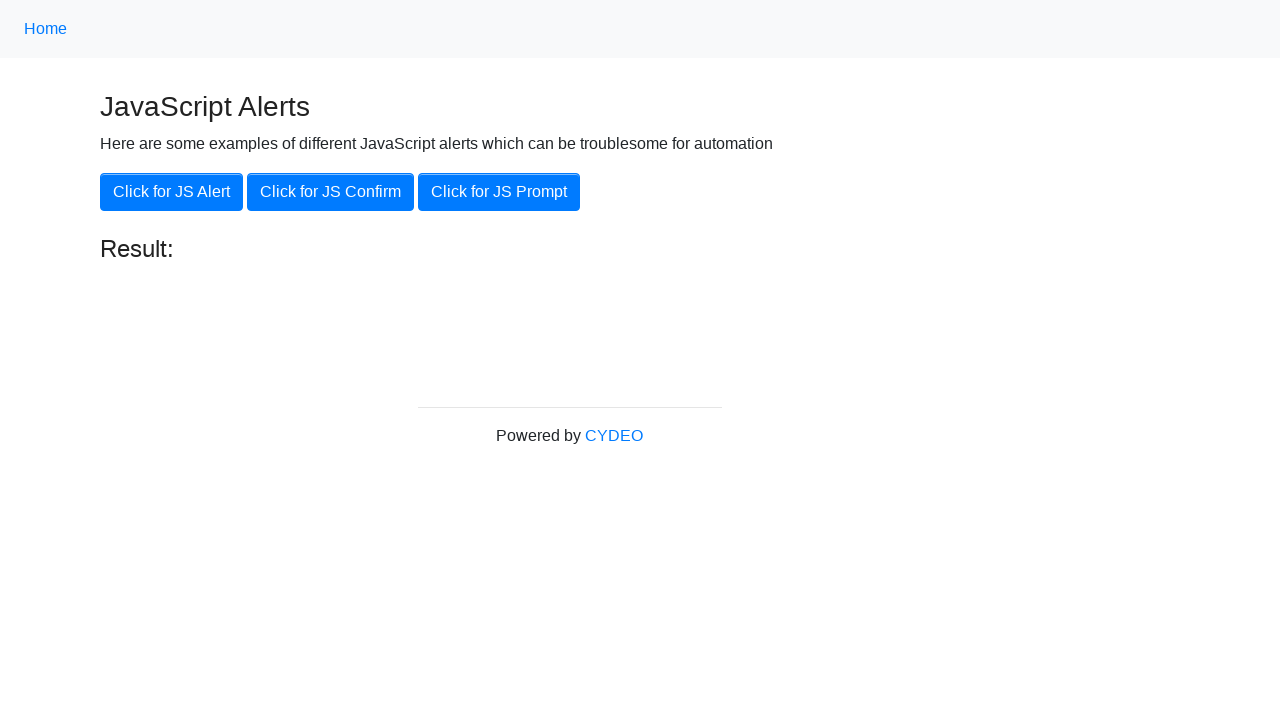

Clicked 'Click for JS Prompt' button to trigger prompt dialog at (499, 192) on xpath=//button[.='Click for JS Prompt']
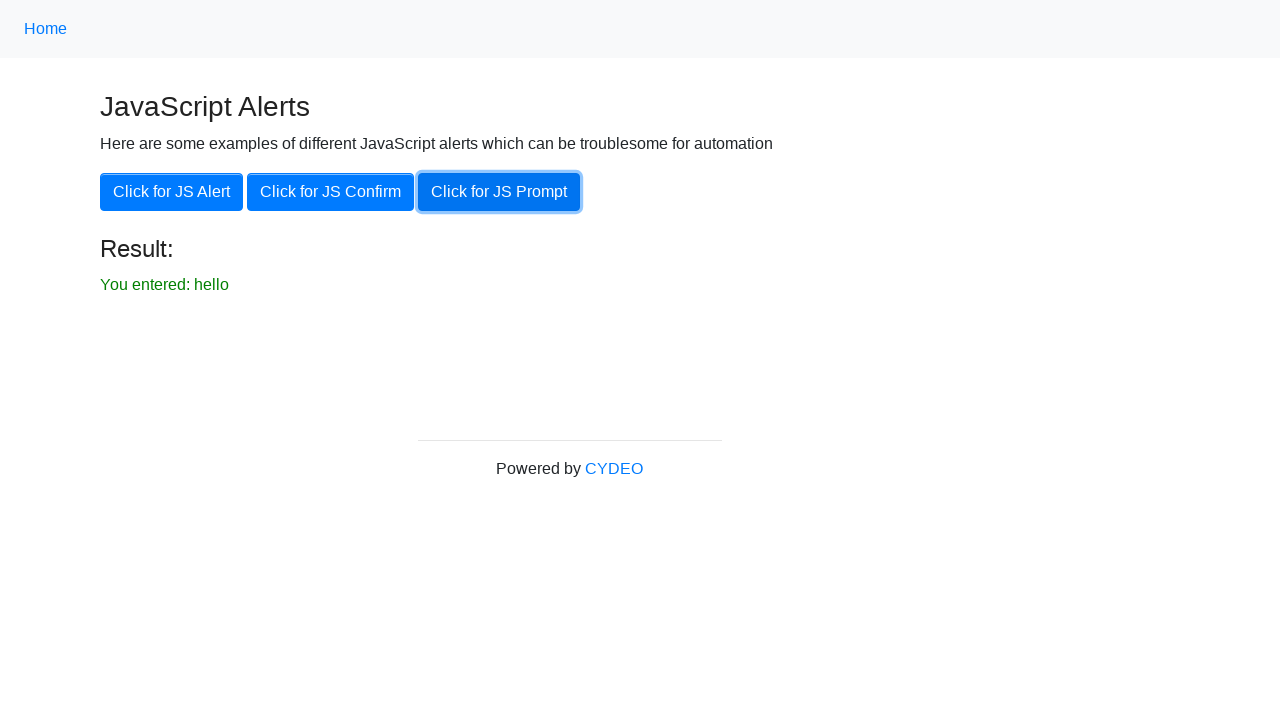

Waited for result text to become visible
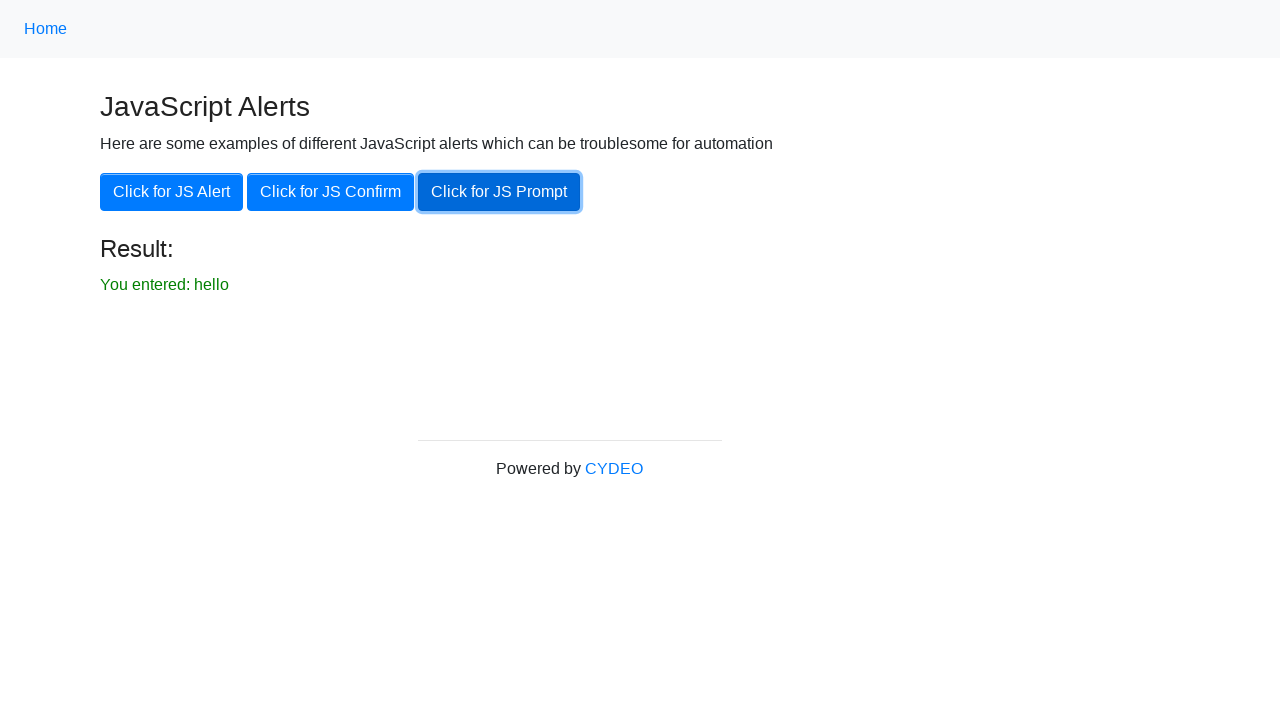

Verified that result text contains 'You entered: hello'
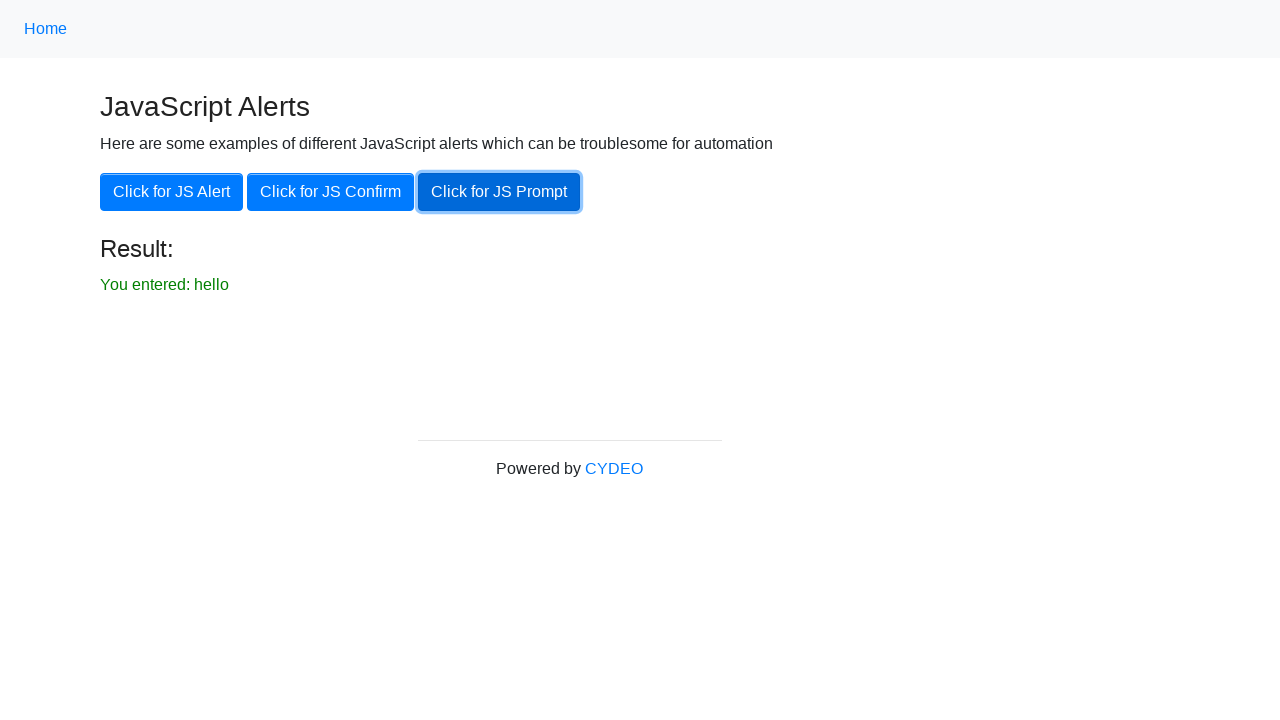

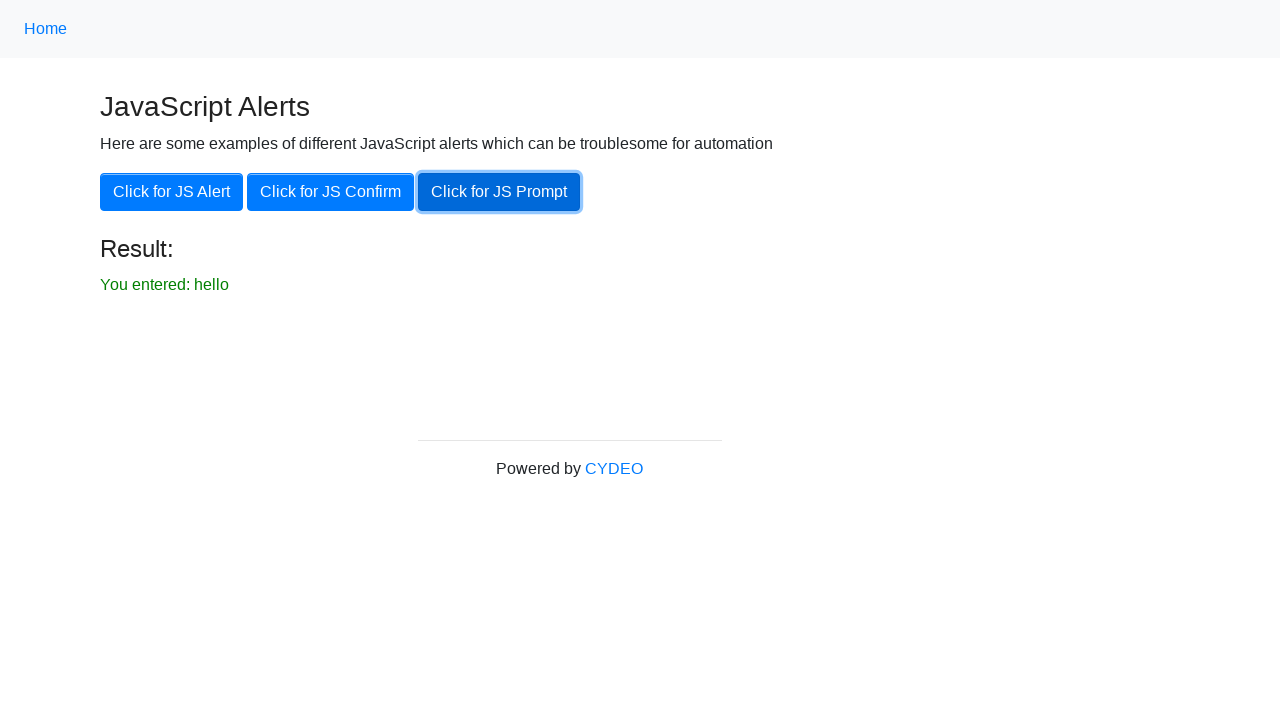